Tests the text box form on DemoQA by filling in full name, email, current address, and permanent address fields, then clicking submit to verify form submission

Starting URL: https://demoqa.com/text-box

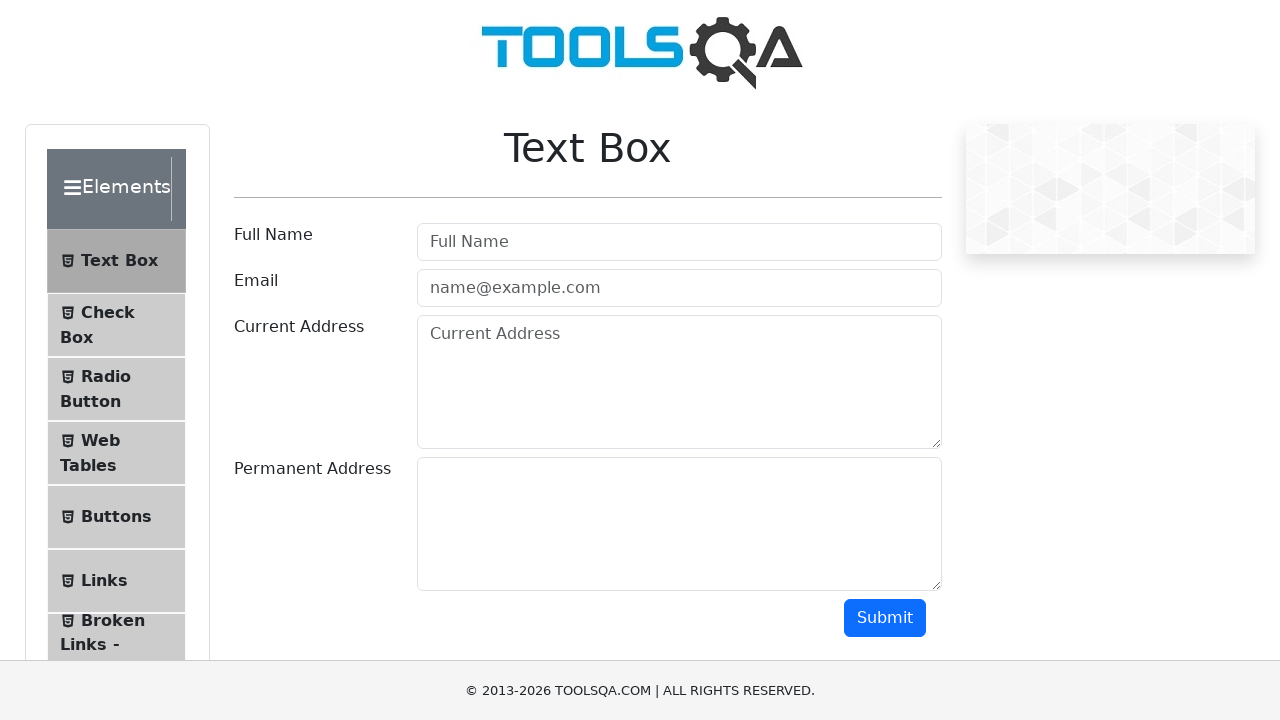

Clicked on text box menu item at (116, 261) on xpath=//*[@id='item-0']
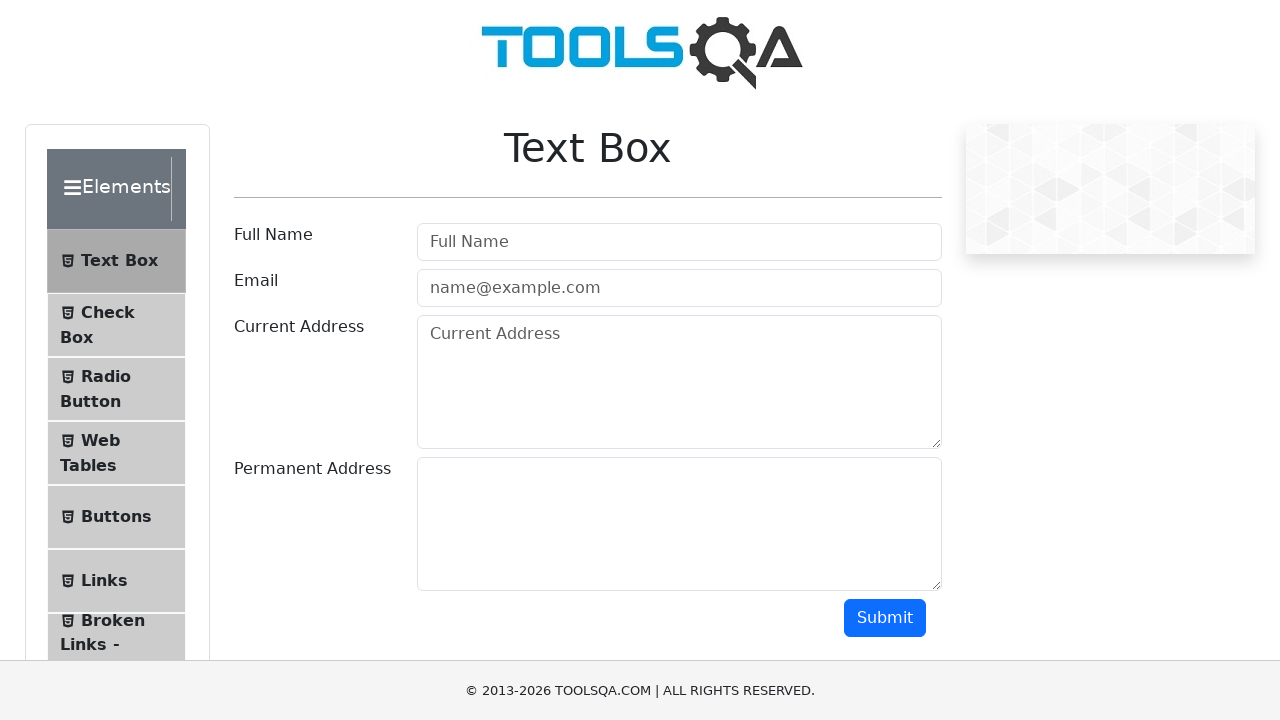

Clicked submit button initially at (885, 618) on #submit
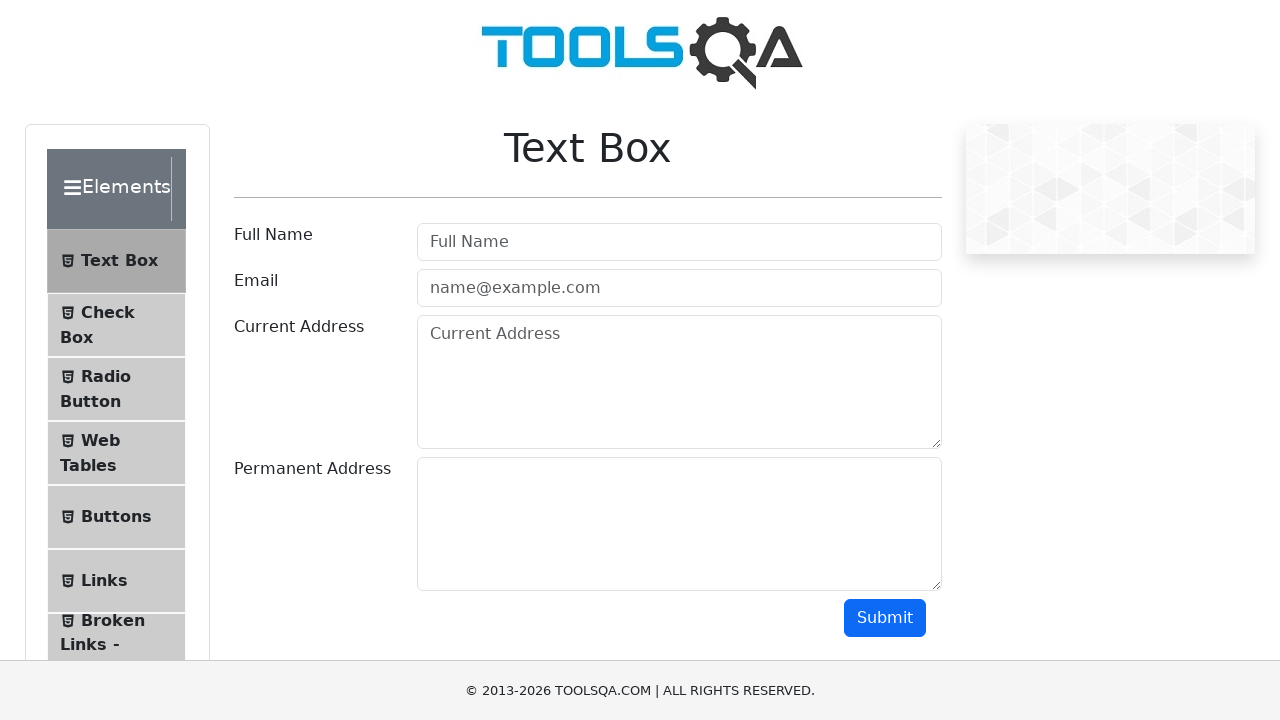

Filled full name field with 'Mari' on #userName
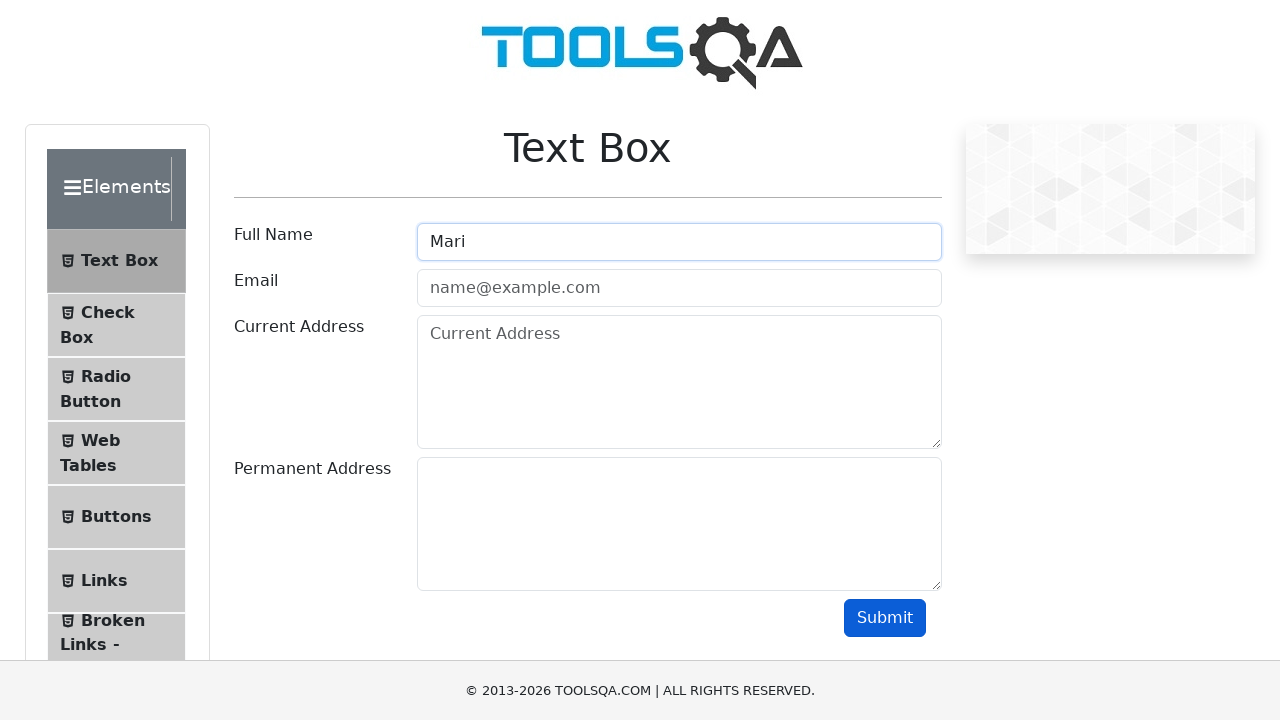

Filled email field with 'mari@gmail.com' on #userEmail
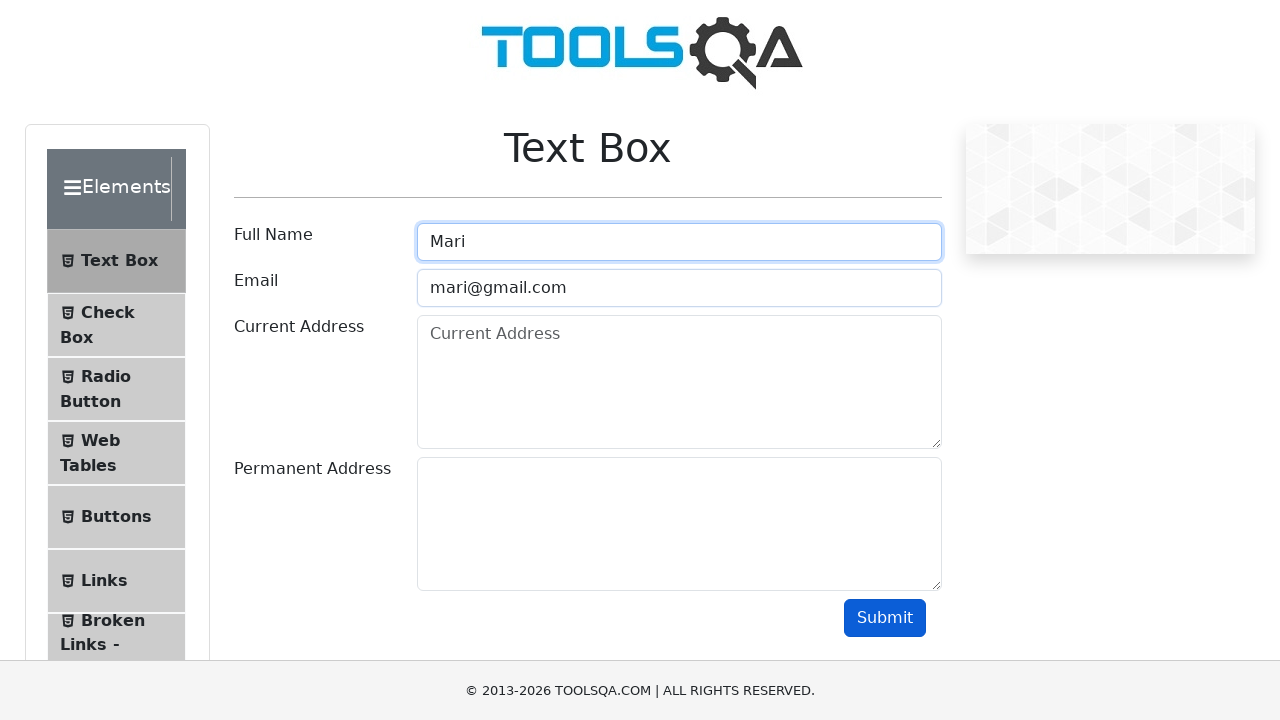

Filled current address field with 'Teilor' on #currentAddress
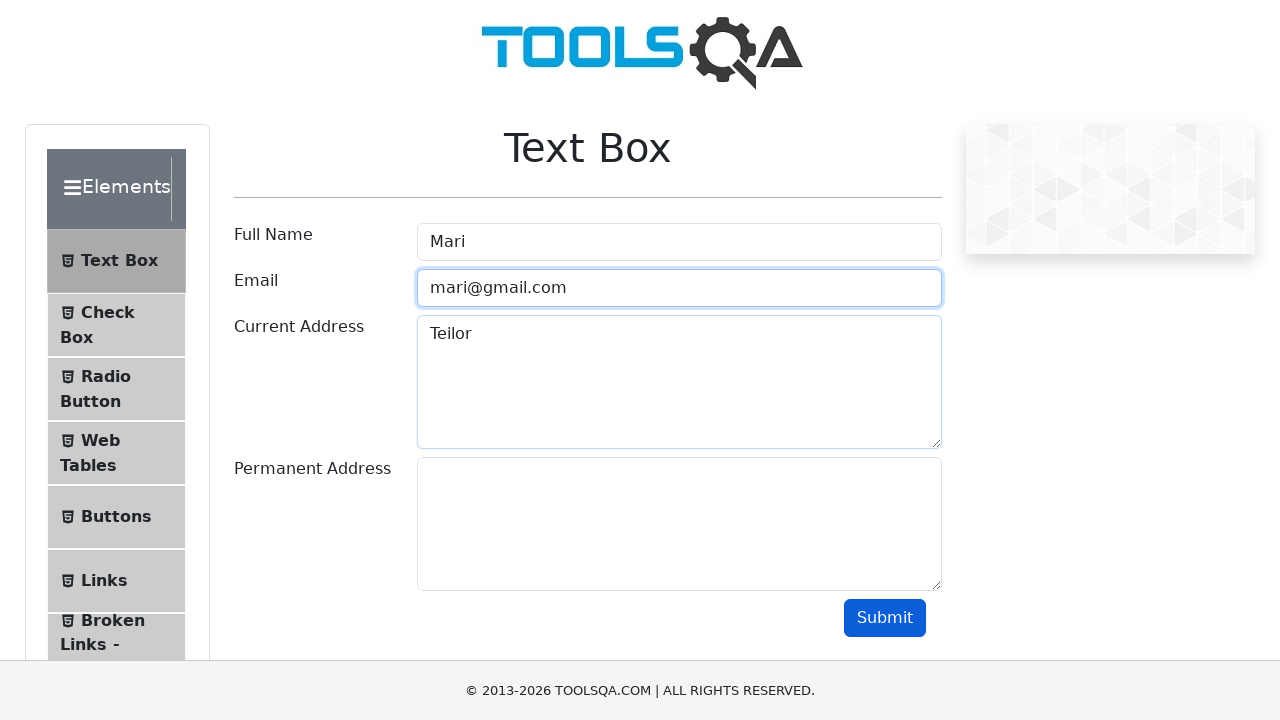

Filled permanent address field with 'Molodejnaia' on #permanentAddress
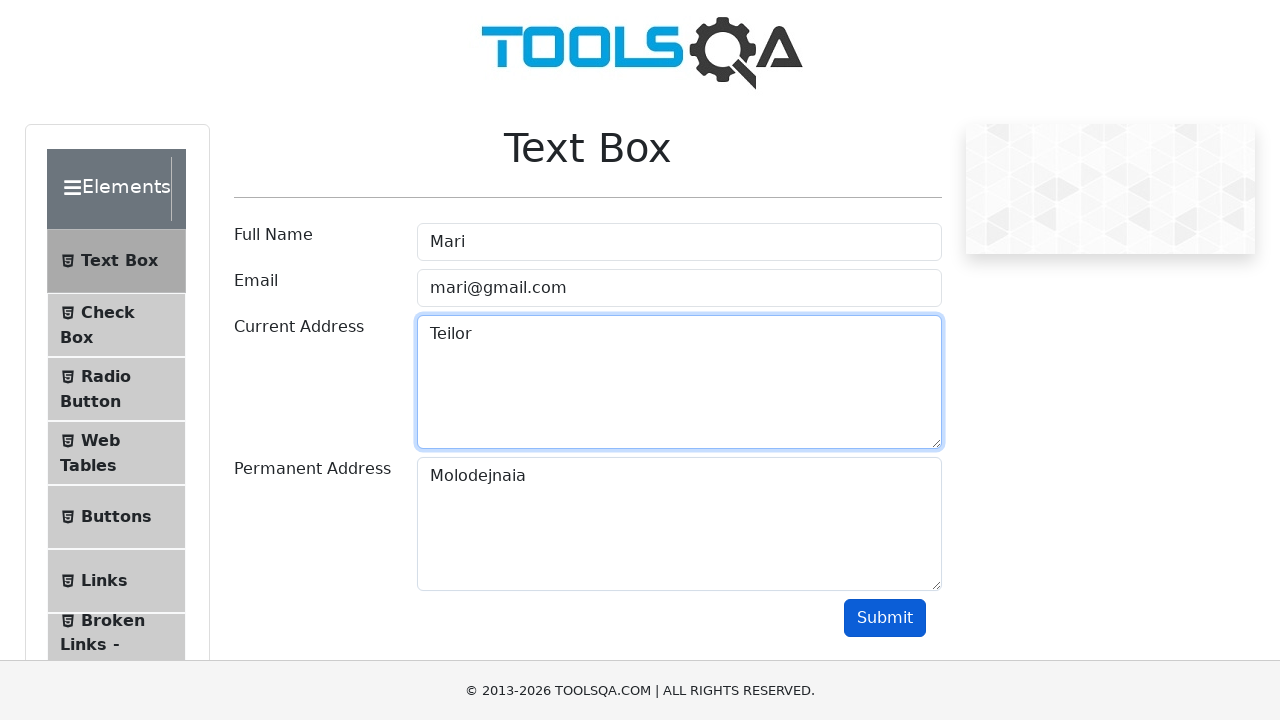

Clicked submit button to submit form at (885, 618) on #submit
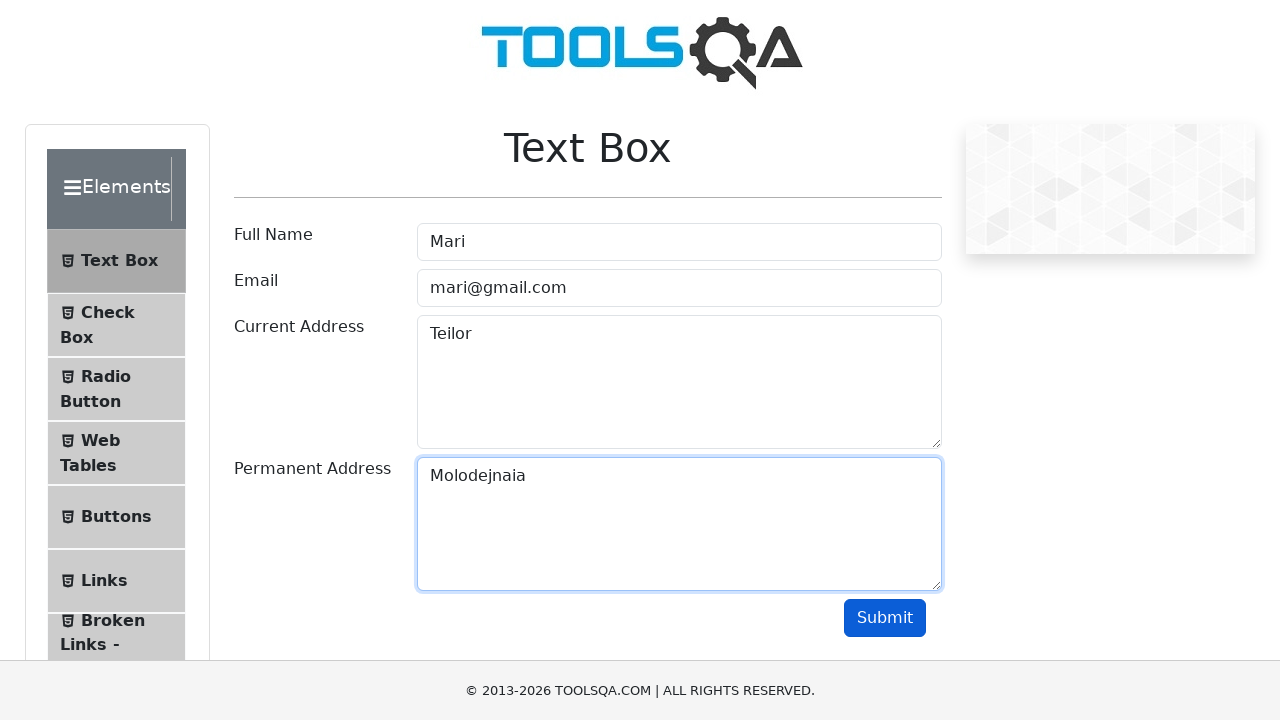

Form submission successful - output appeared
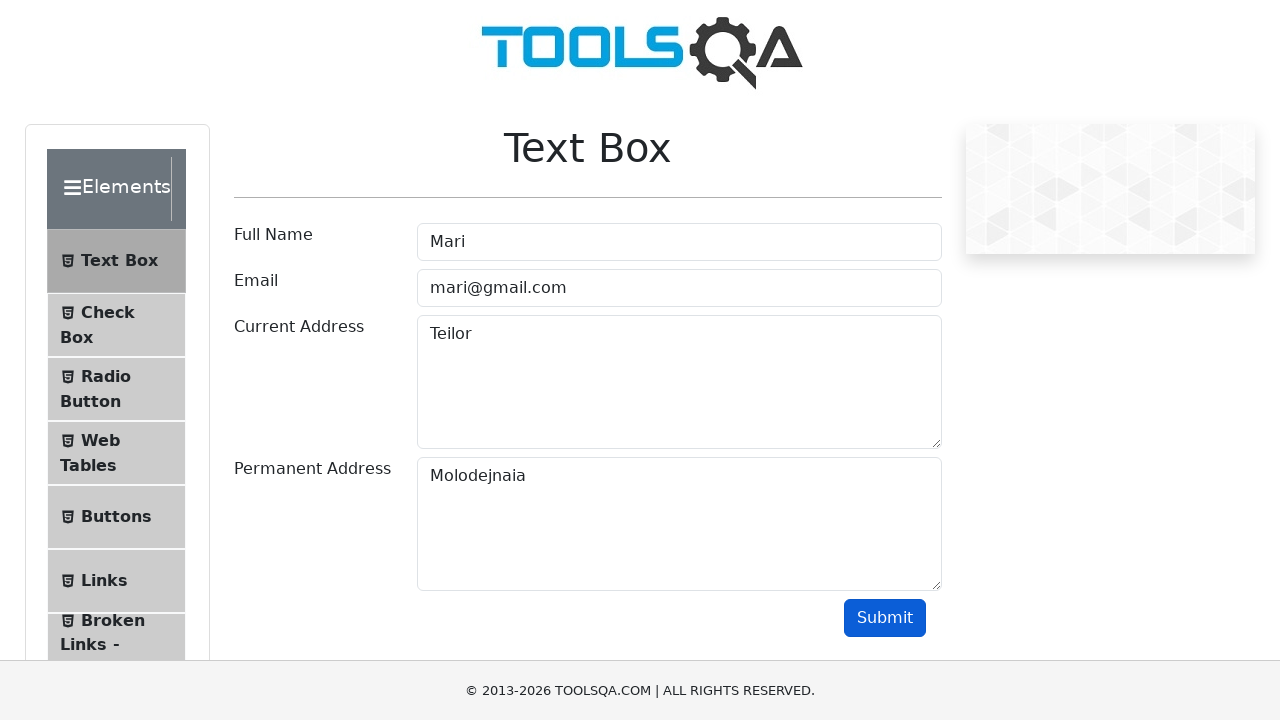

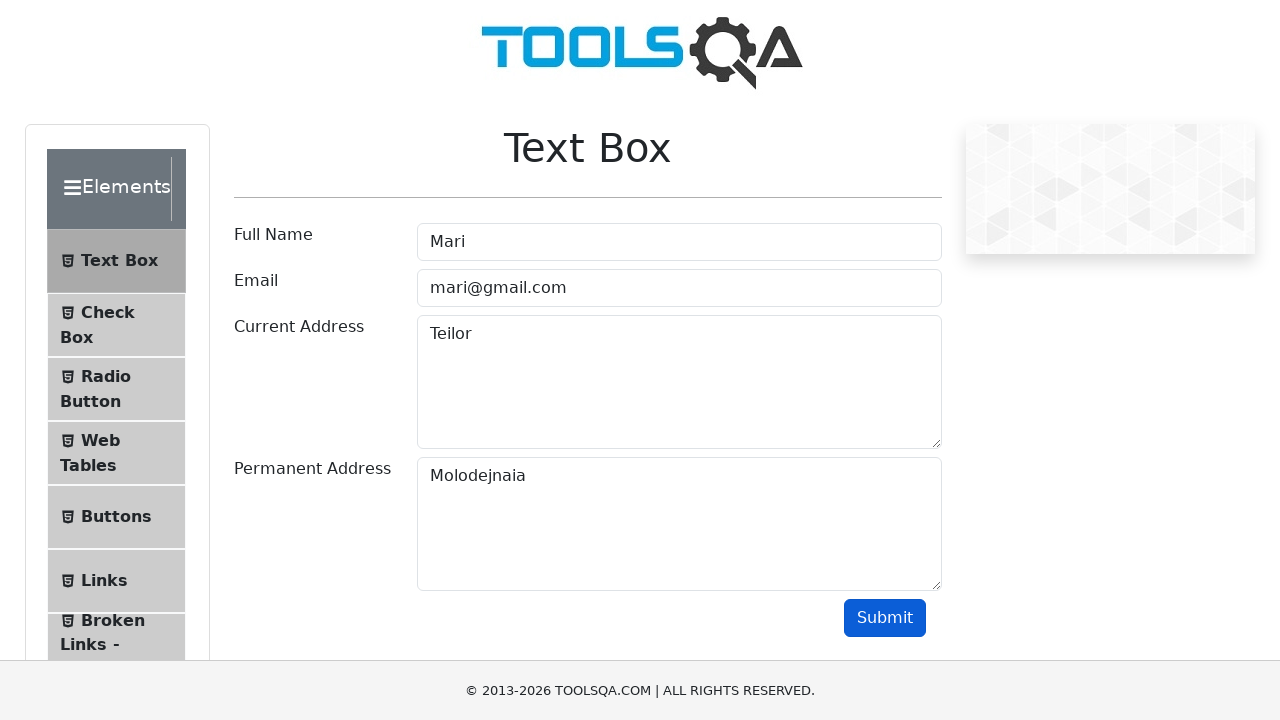